Tests checkbox functionality by clicking a checkbox to select it, verifying it's selected, then unselecting it and verifying it's unselected

Starting URL: https://rahulshettyacademy.com/AutomationPractice/

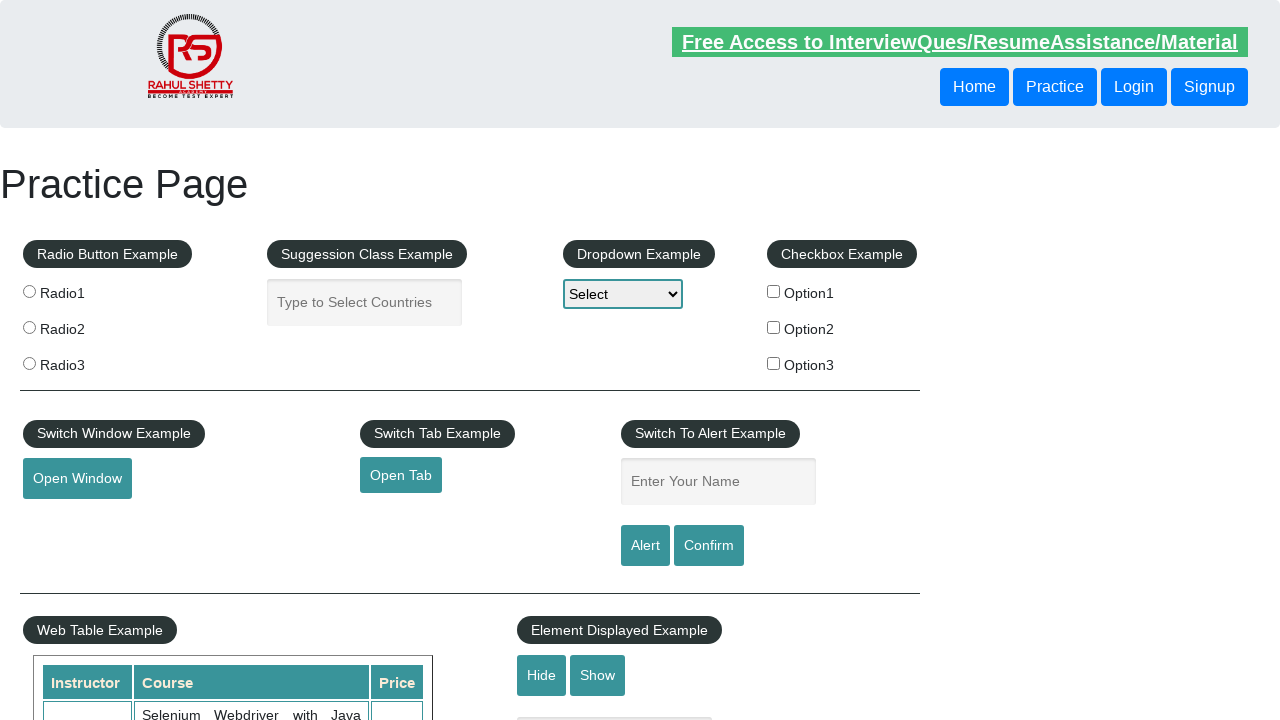

Clicked checkbox with id 'checkBoxOption1' to select it at (774, 291) on input[id='checkBoxOption1']
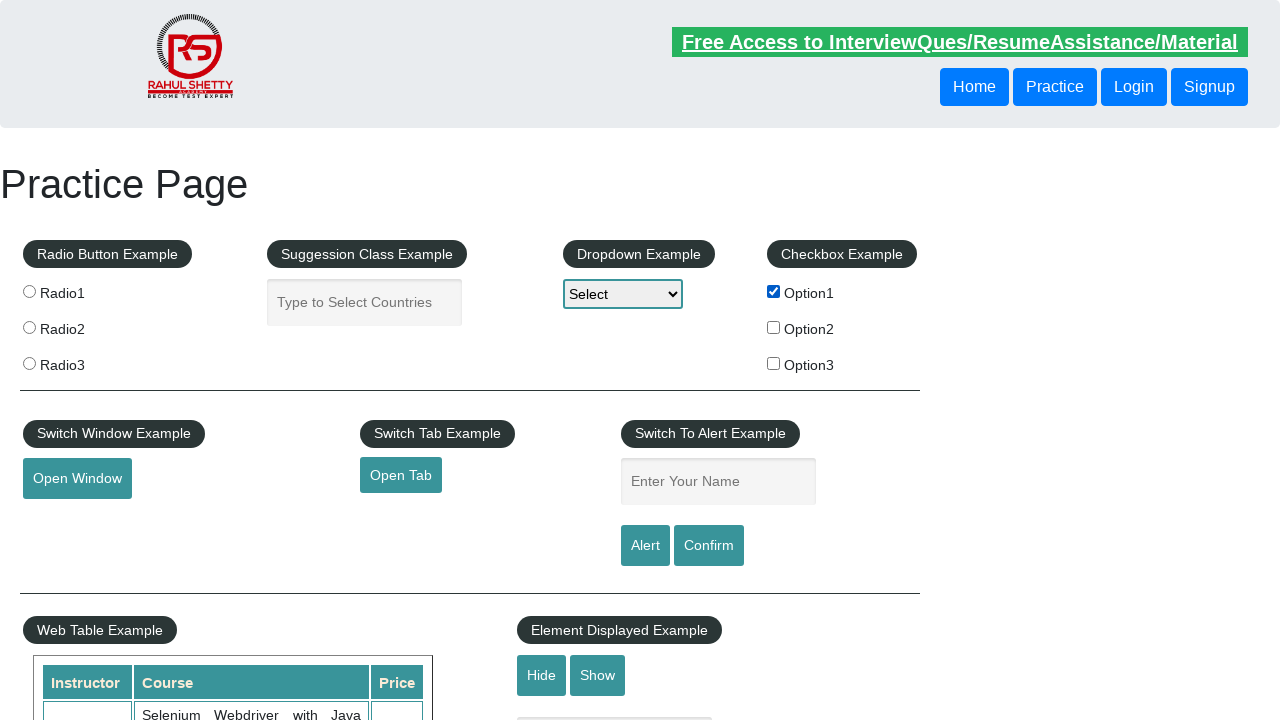

Verified that checkbox 'checkBoxOption1' is selected
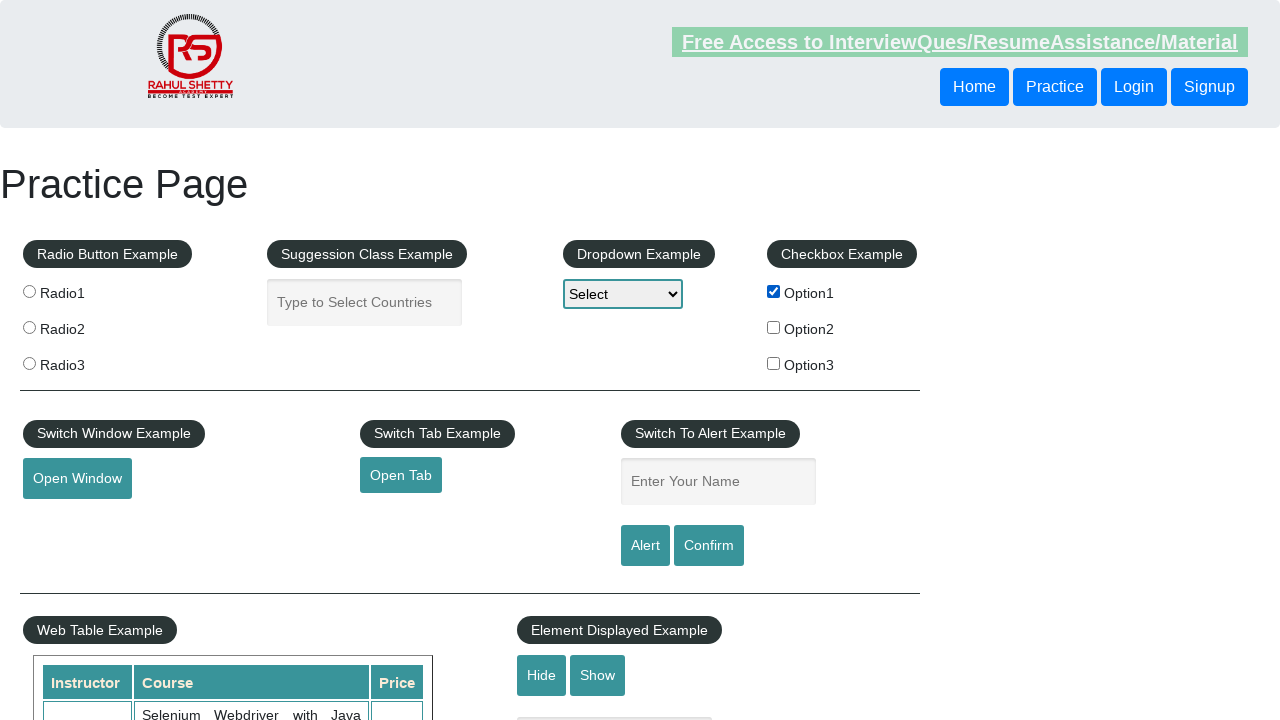

Clicked checkbox with id 'checkBoxOption1' to unselect it at (774, 291) on input[id='checkBoxOption1']
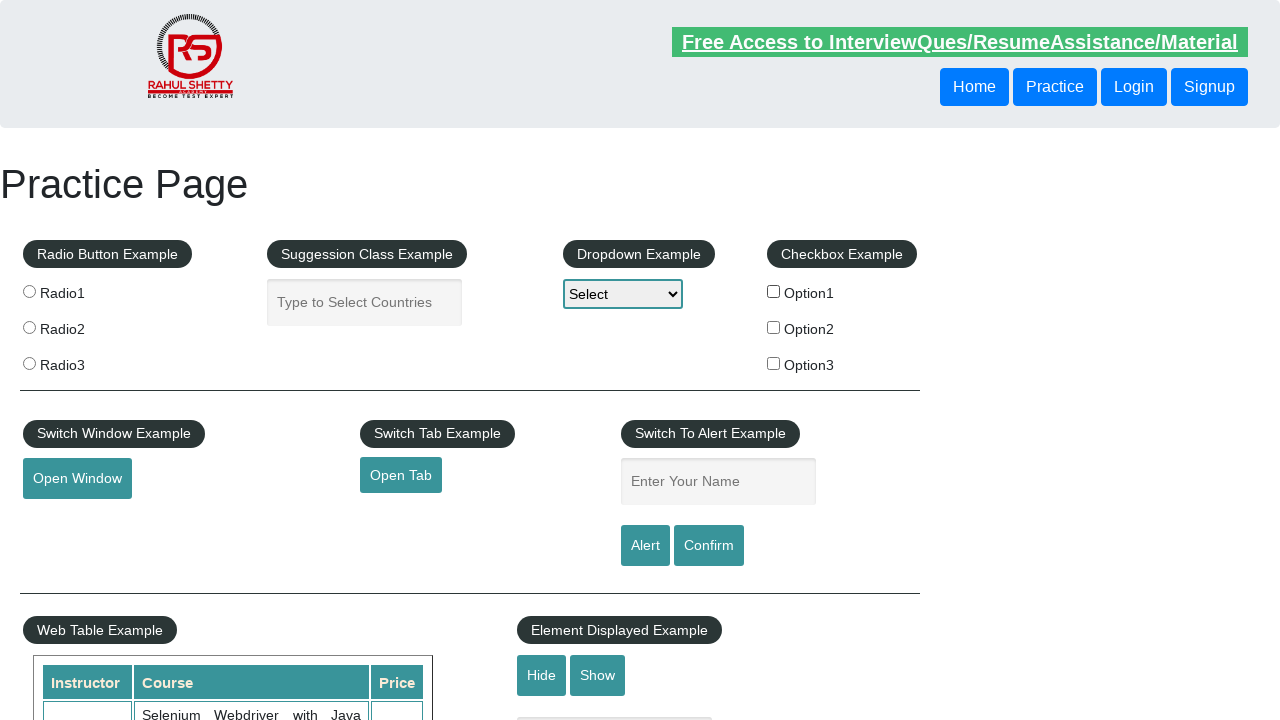

Verified that checkbox 'checkBoxOption1' is unselected
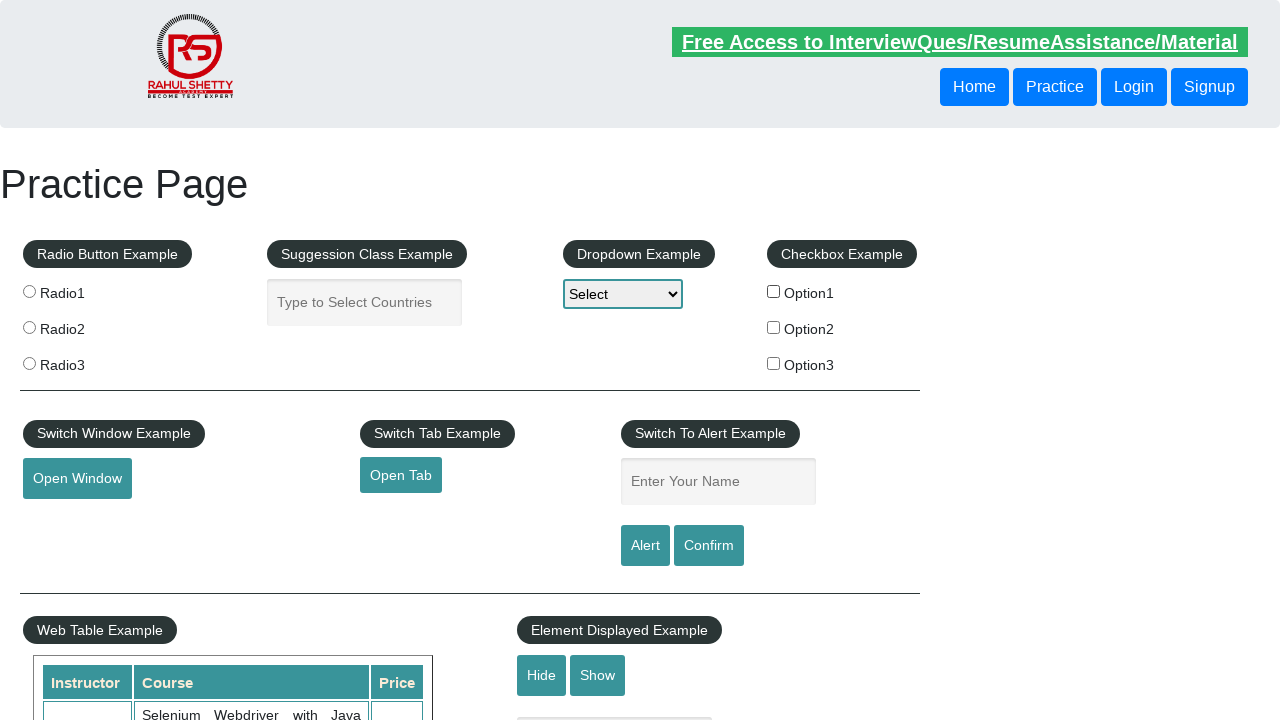

Counted total checkboxes on the page: 3
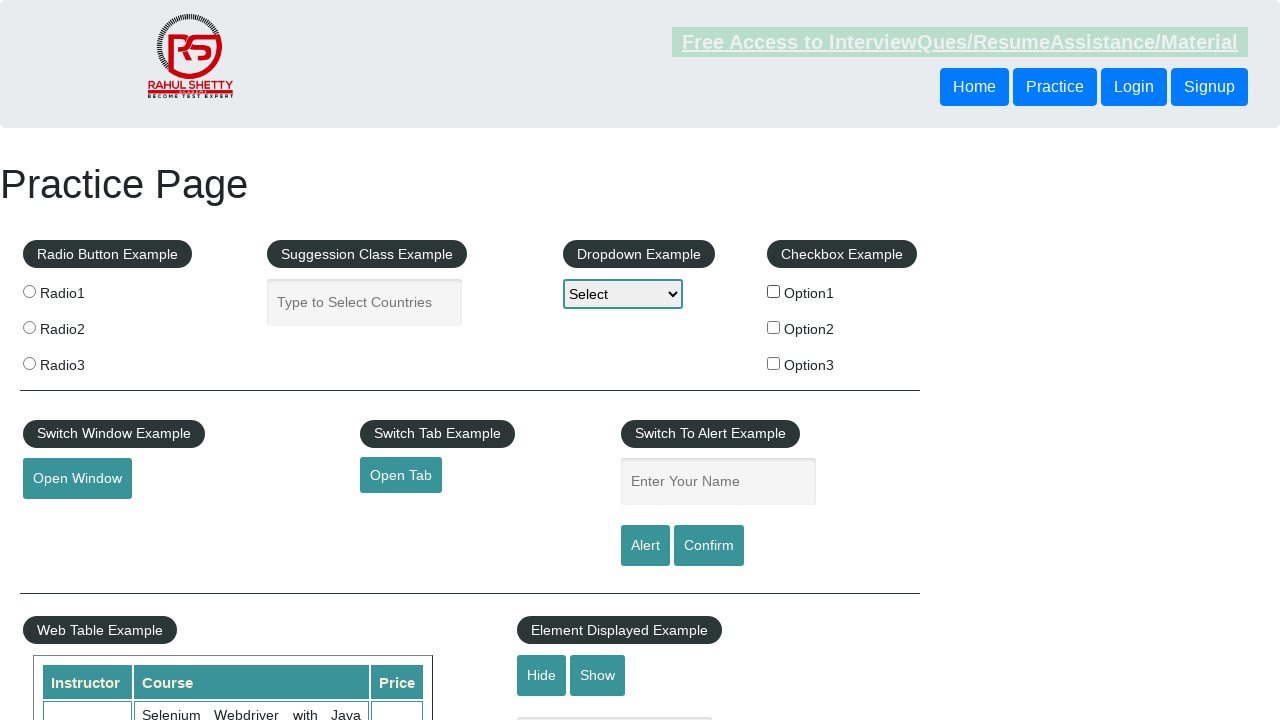

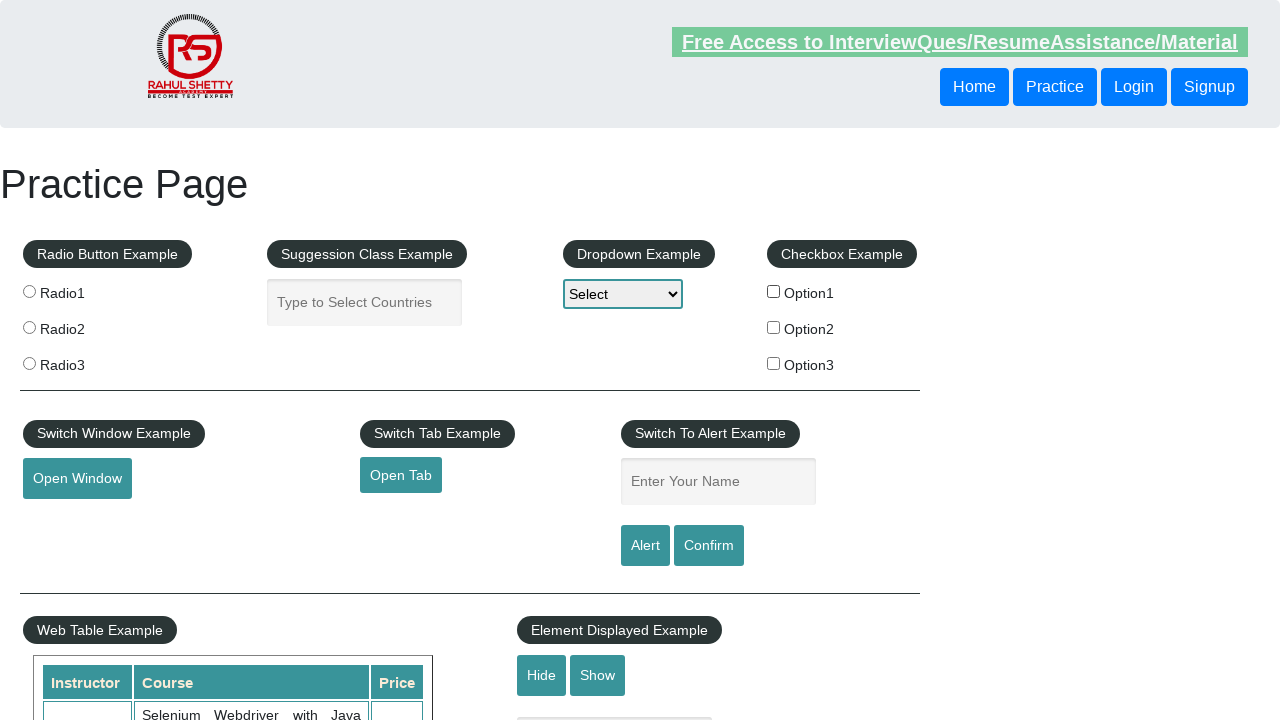